Tests the forgot password functionality by entering an email address and clicking the retrieve button to submit the form

Starting URL: https://practice.cydeo.com/forgot_password

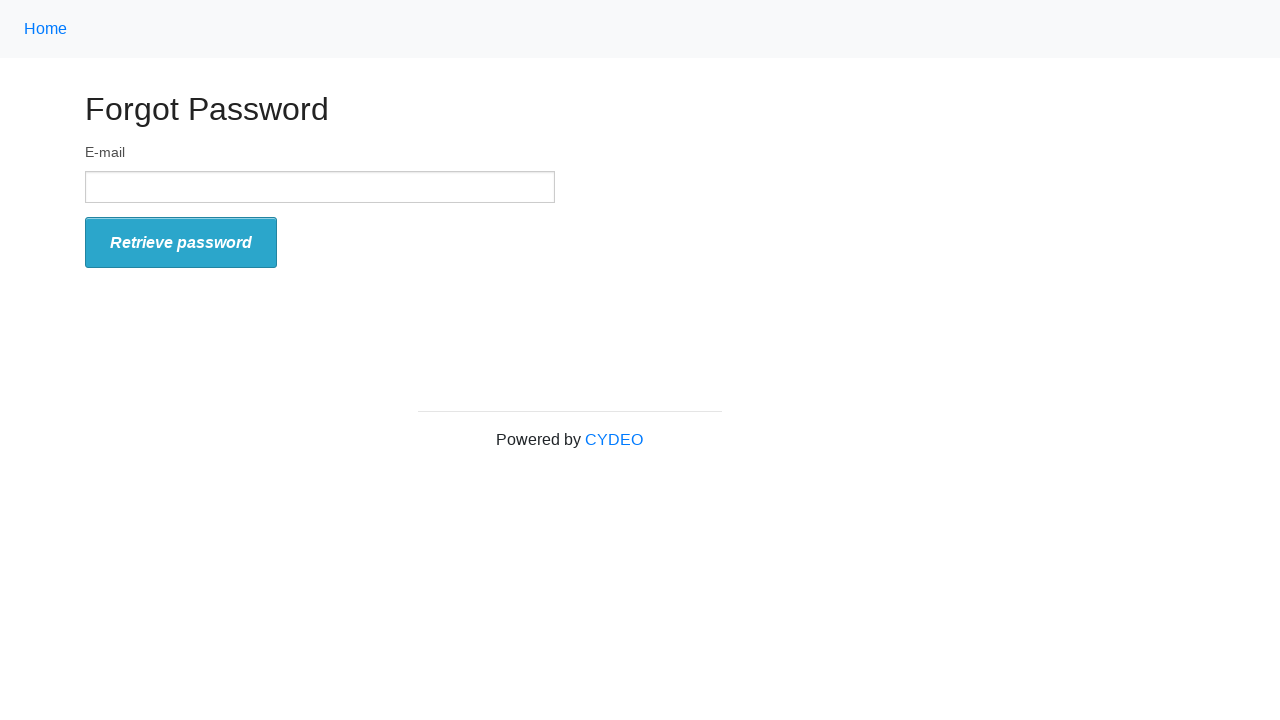

Entered email address 'johndoe@testmail.com' in the email input field on input[type='text']
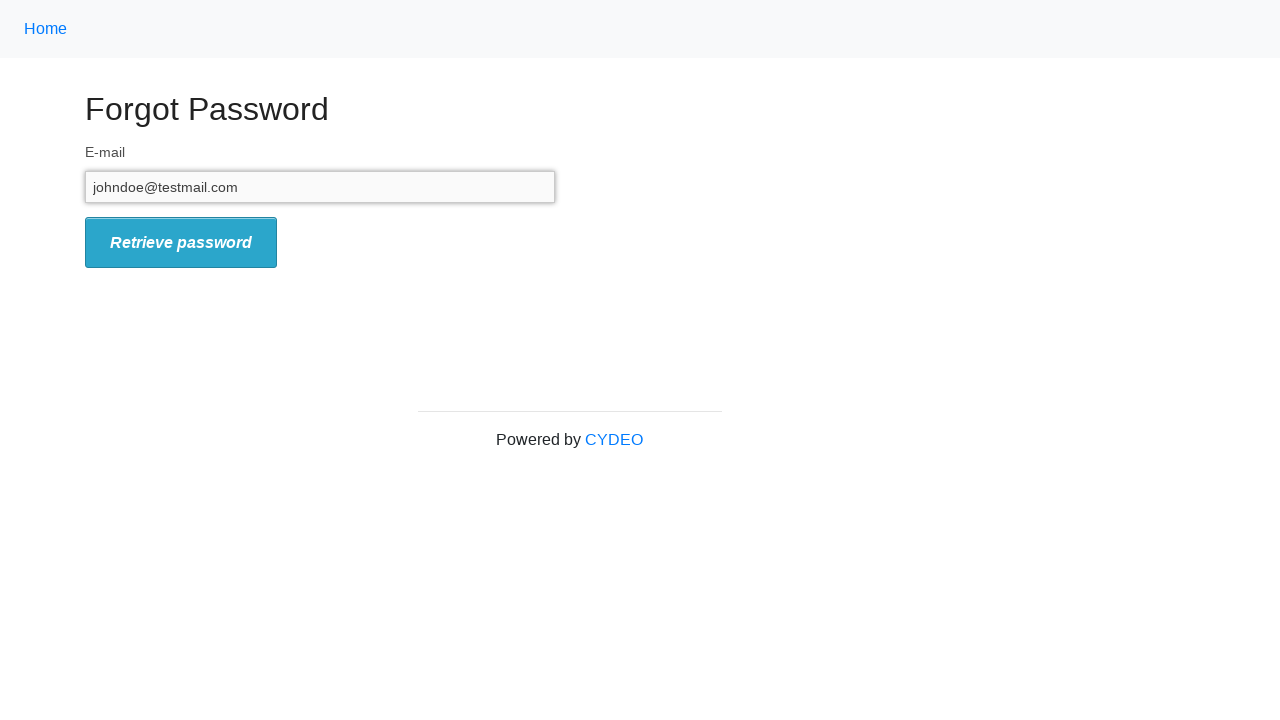

Clicked the retrieve password button to submit the form at (181, 243) on button#form_submit
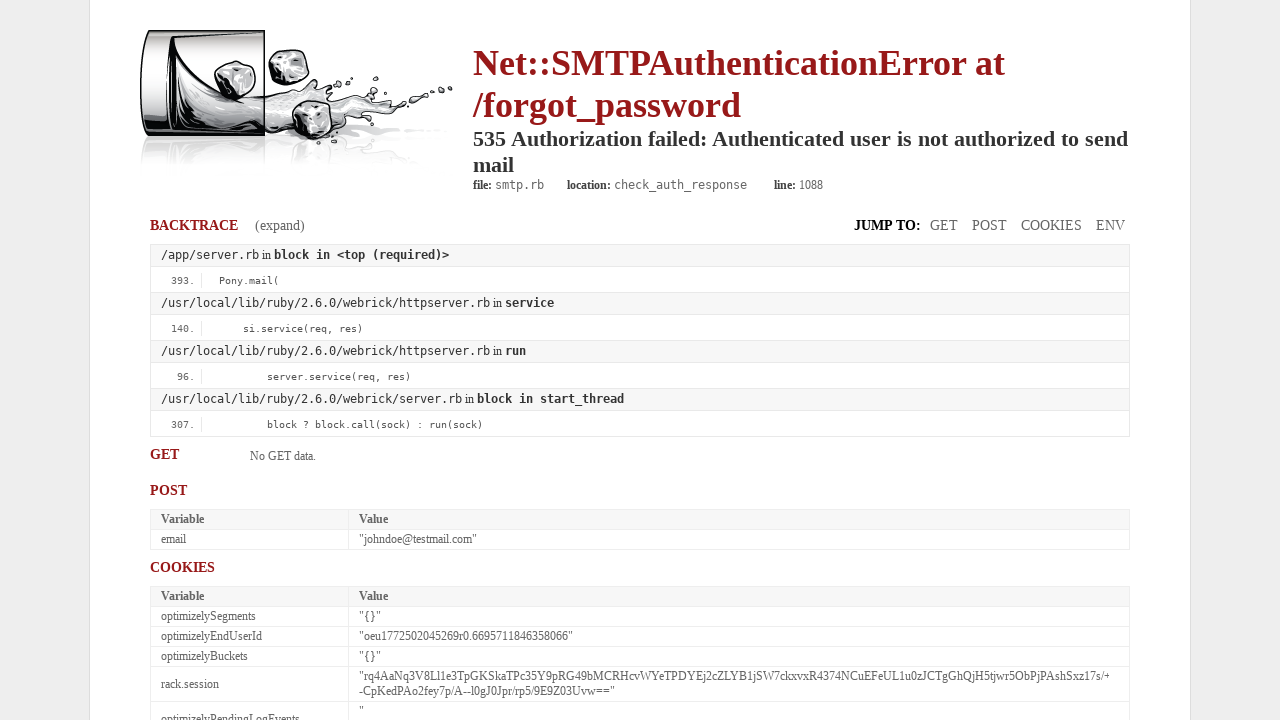

Waited for the page to finish processing the forgot password request
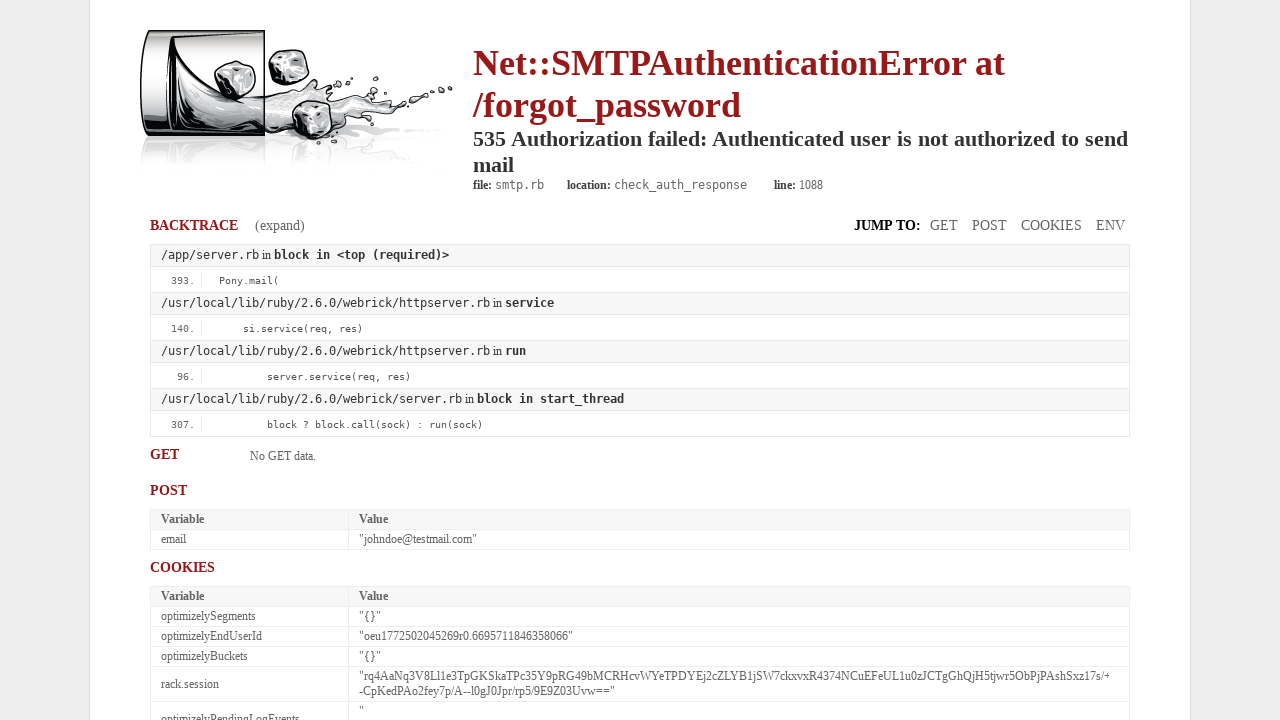

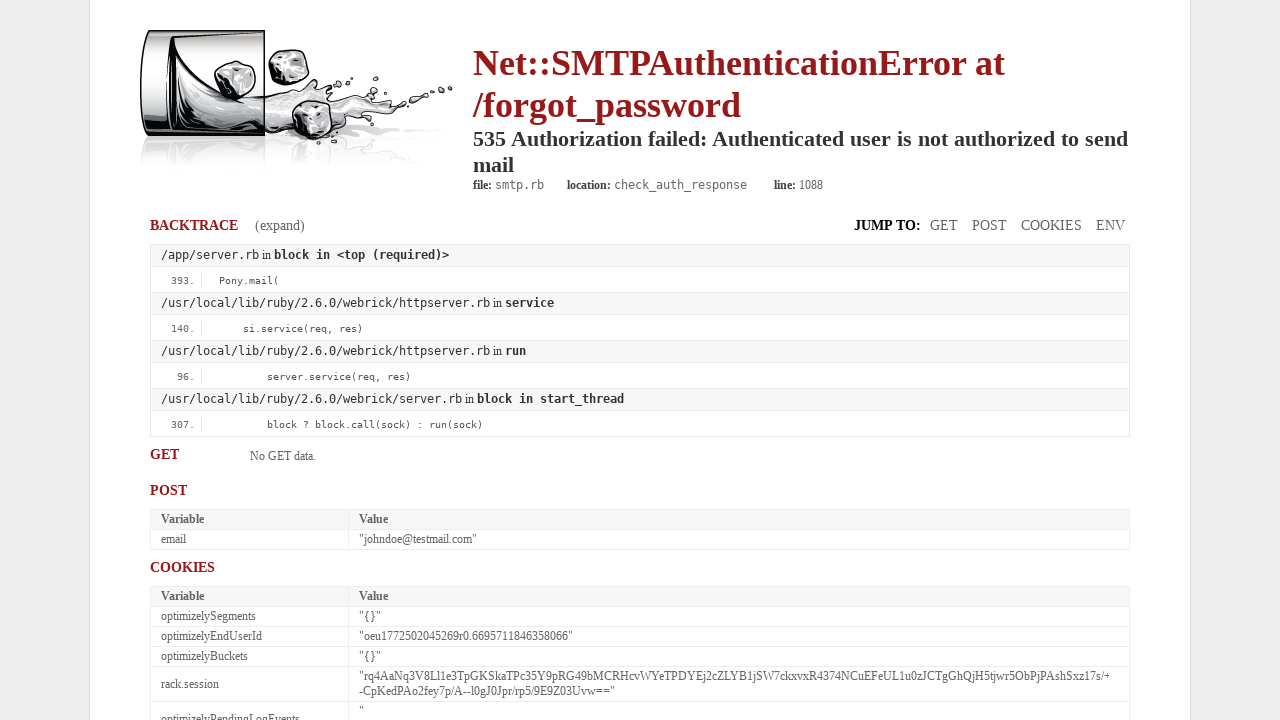